Tests basic browser navigation by visiting the Rahul Shetty Academy homepage, navigating to the Automation Practice page, and then going back to the previous page.

Starting URL: https://rahulshettyacademy.com

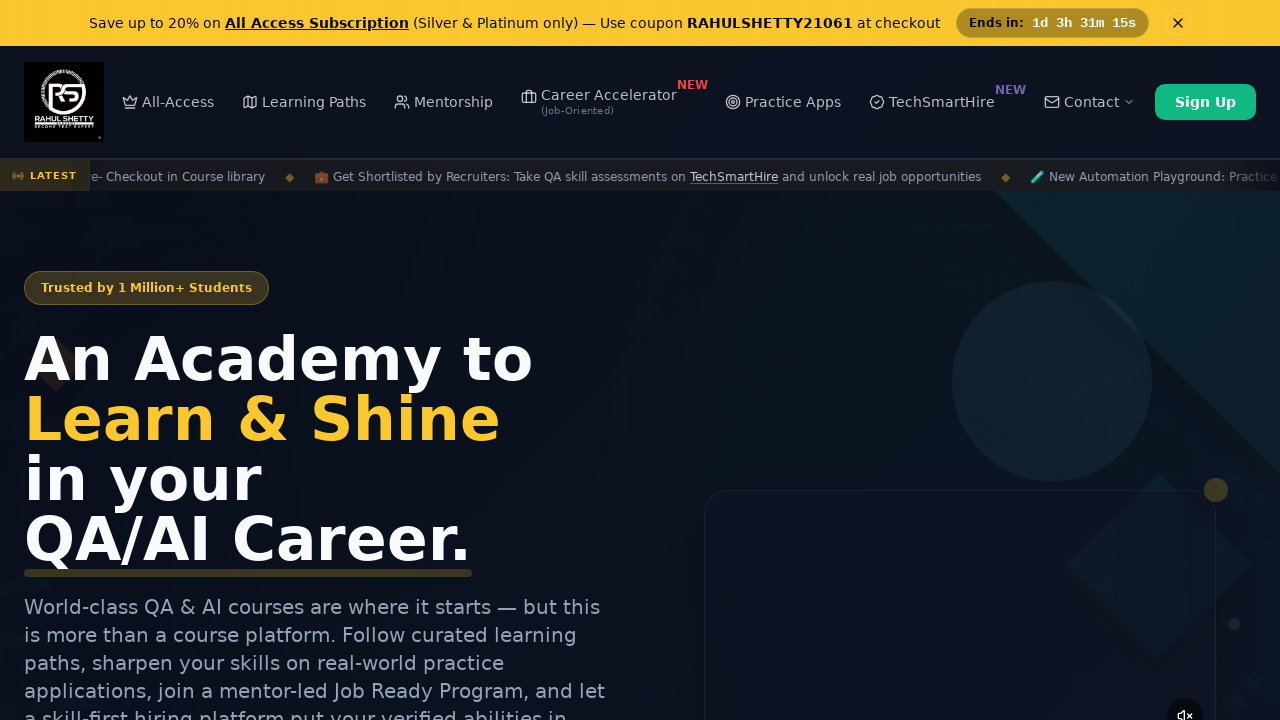

Set viewport size to 1920x1080
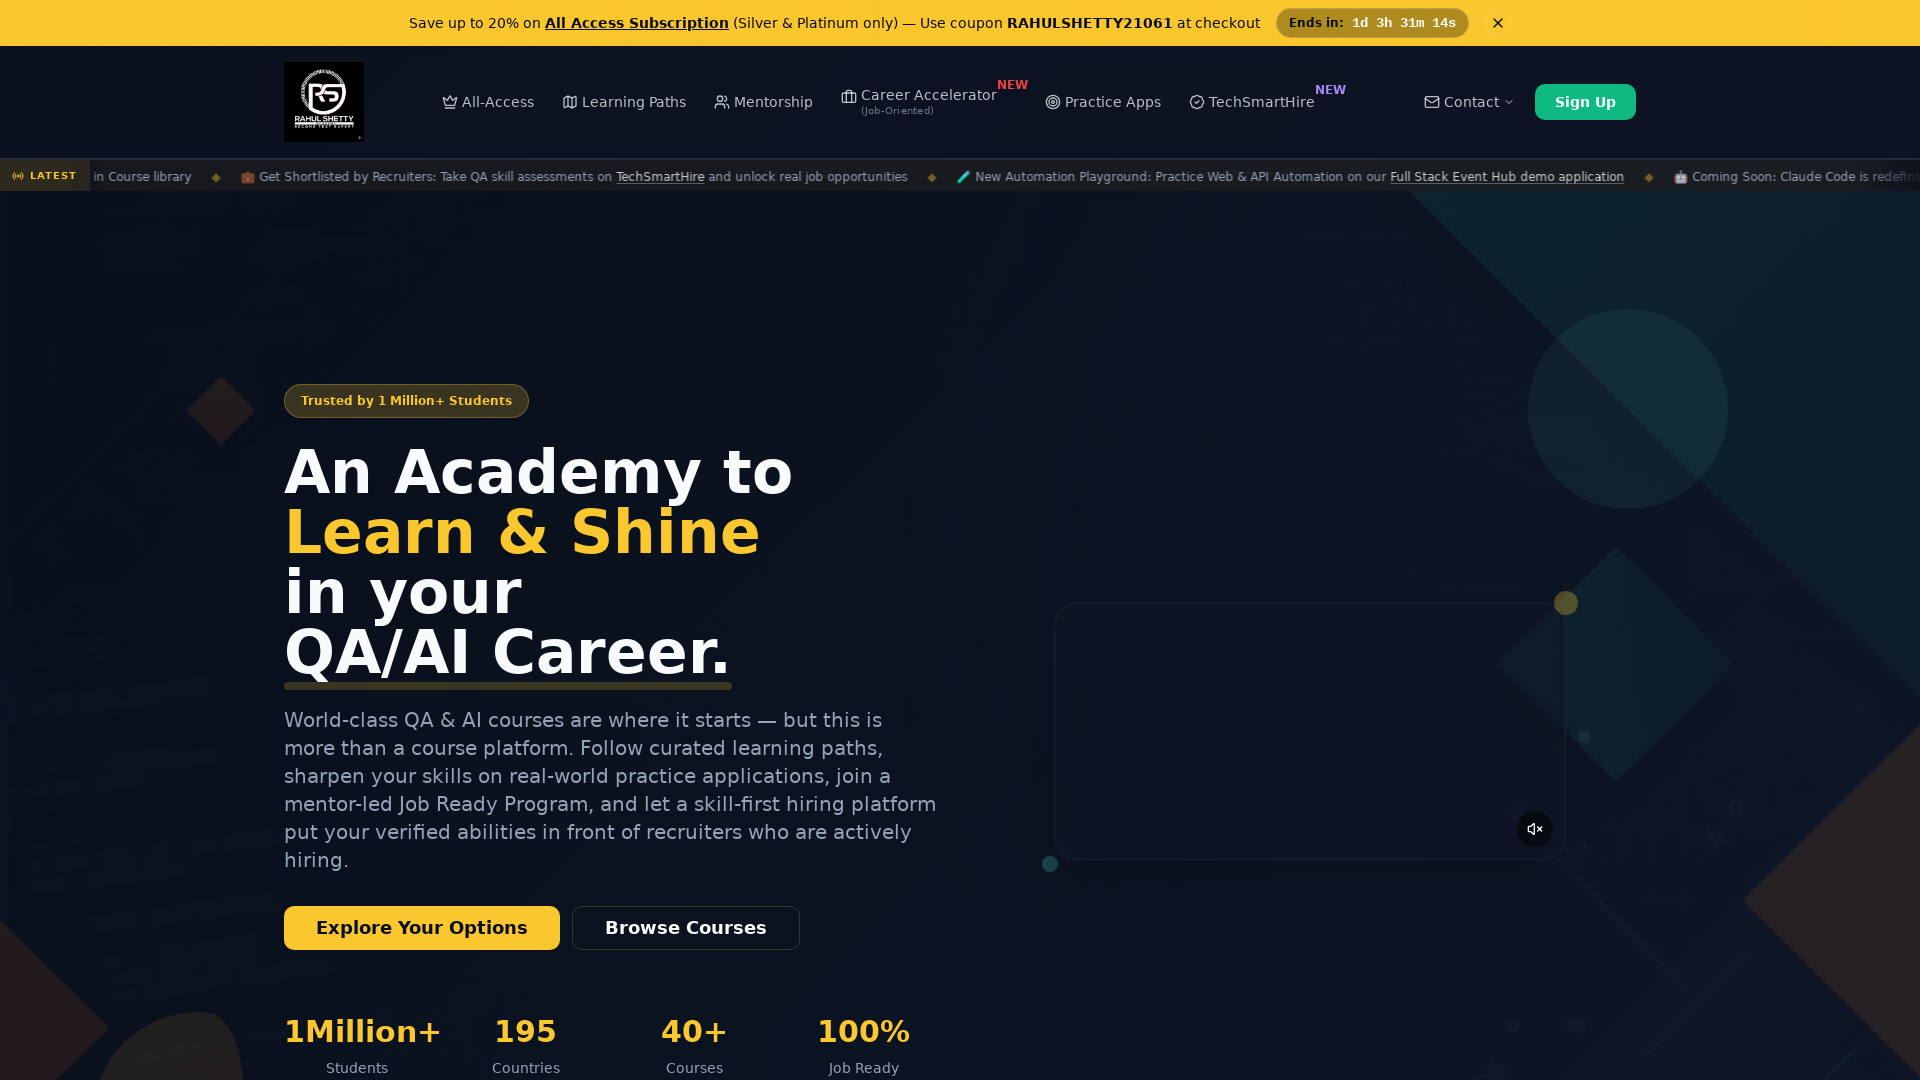

Navigated to Rahul Shetty Academy Automation Practice page
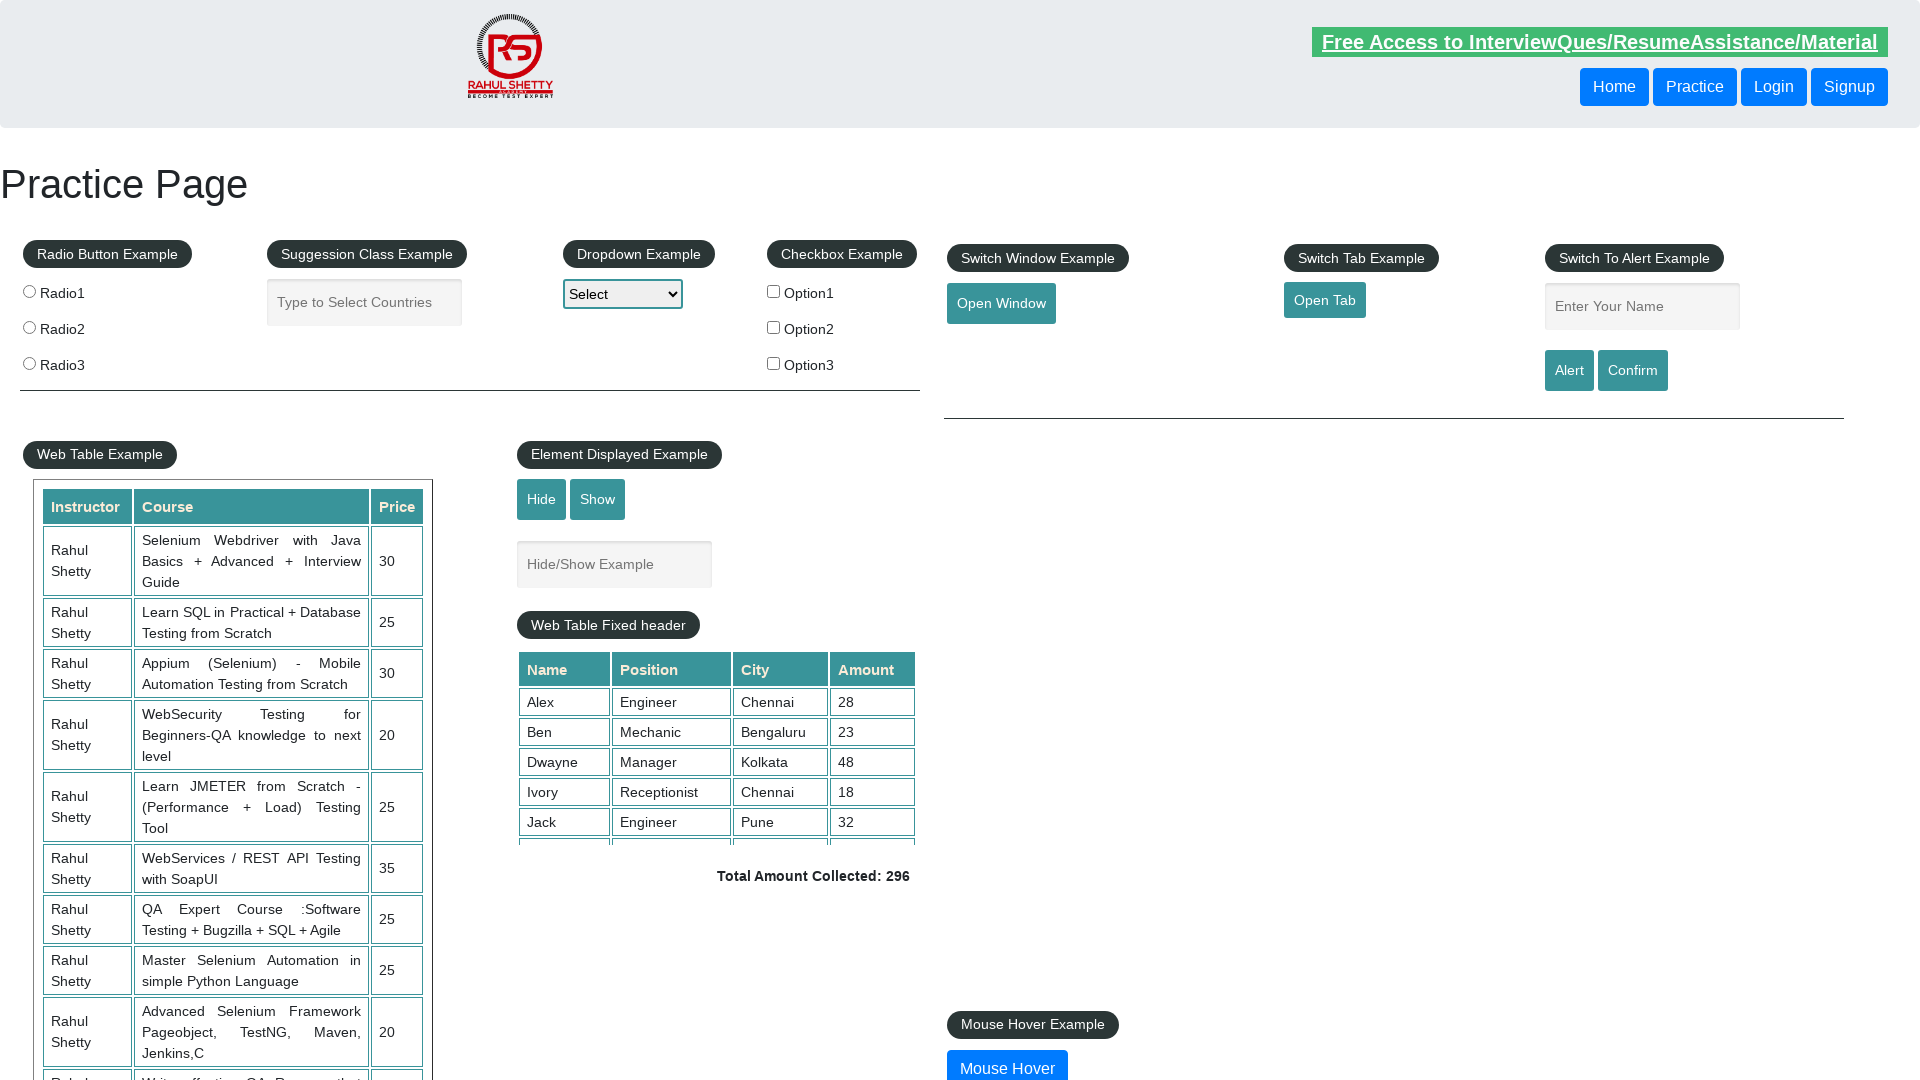

Automation Practice page loaded successfully
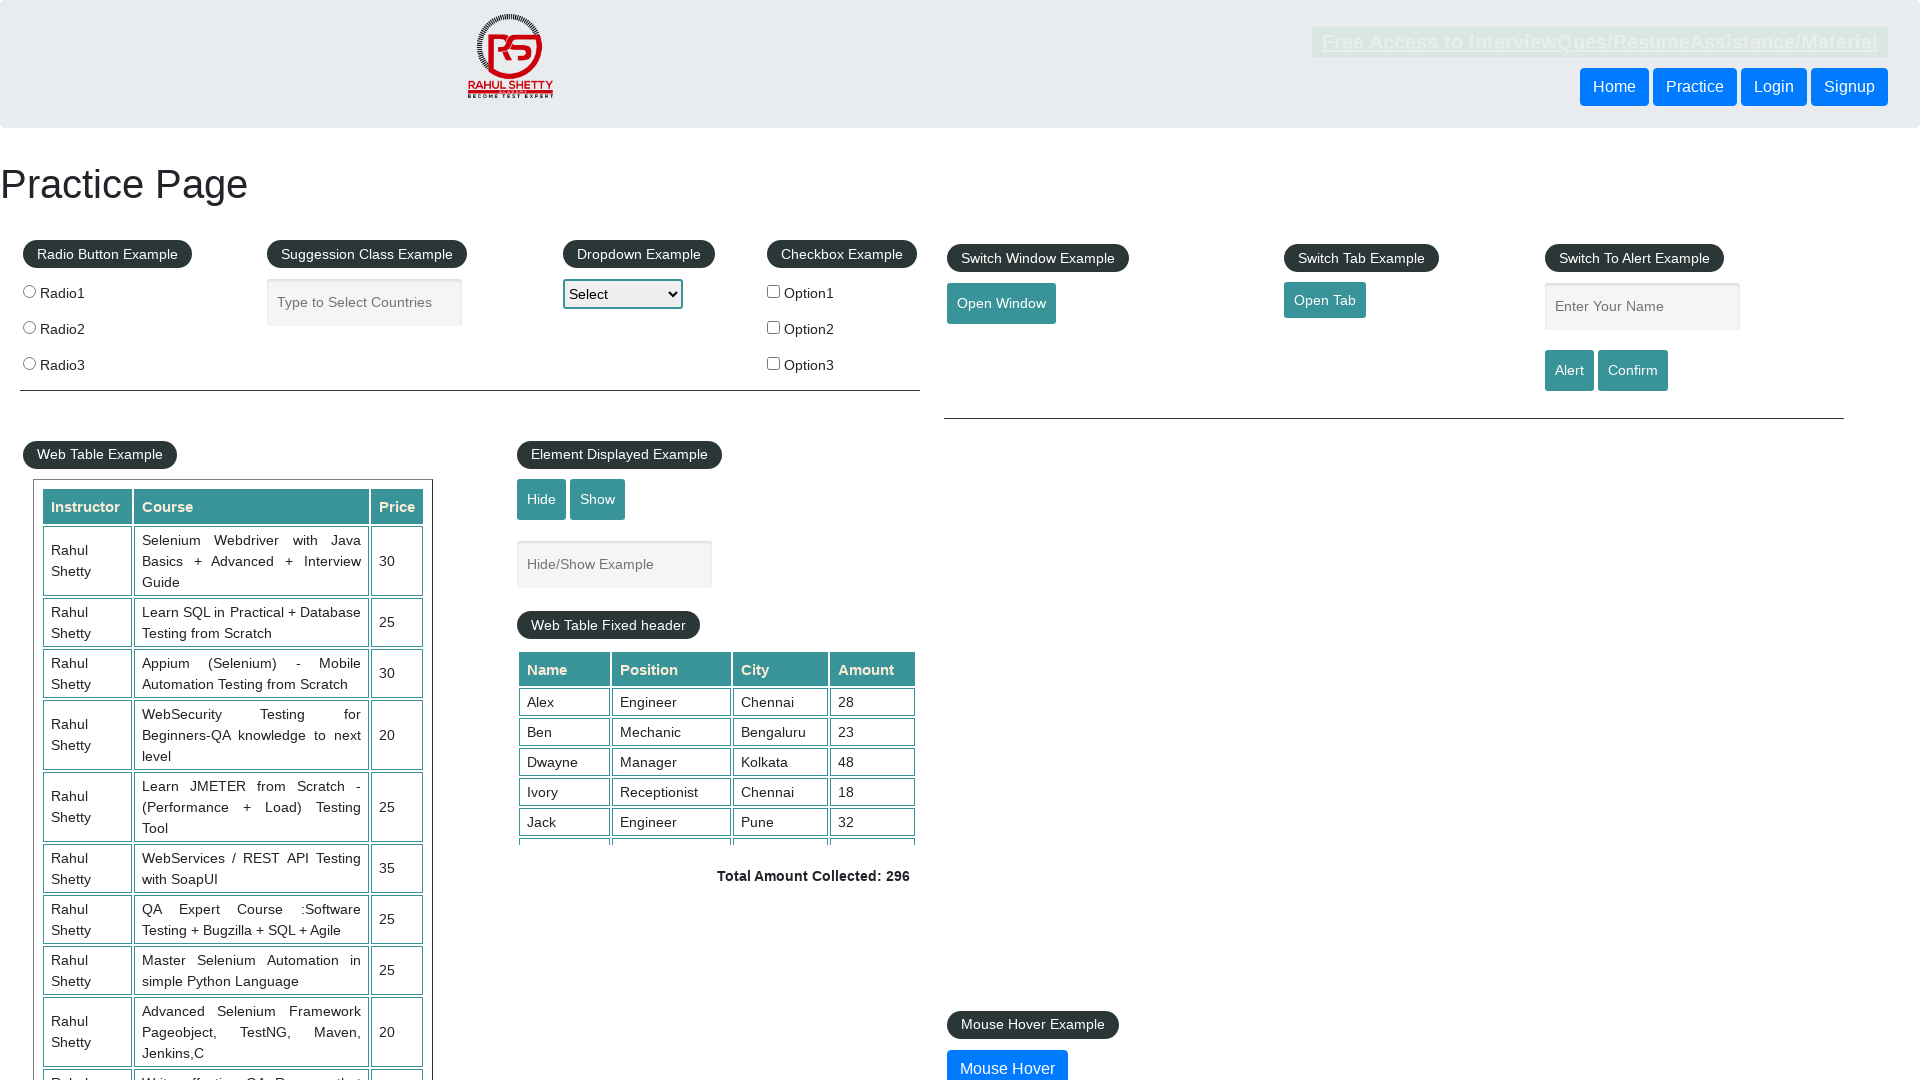

Navigated back to previous page
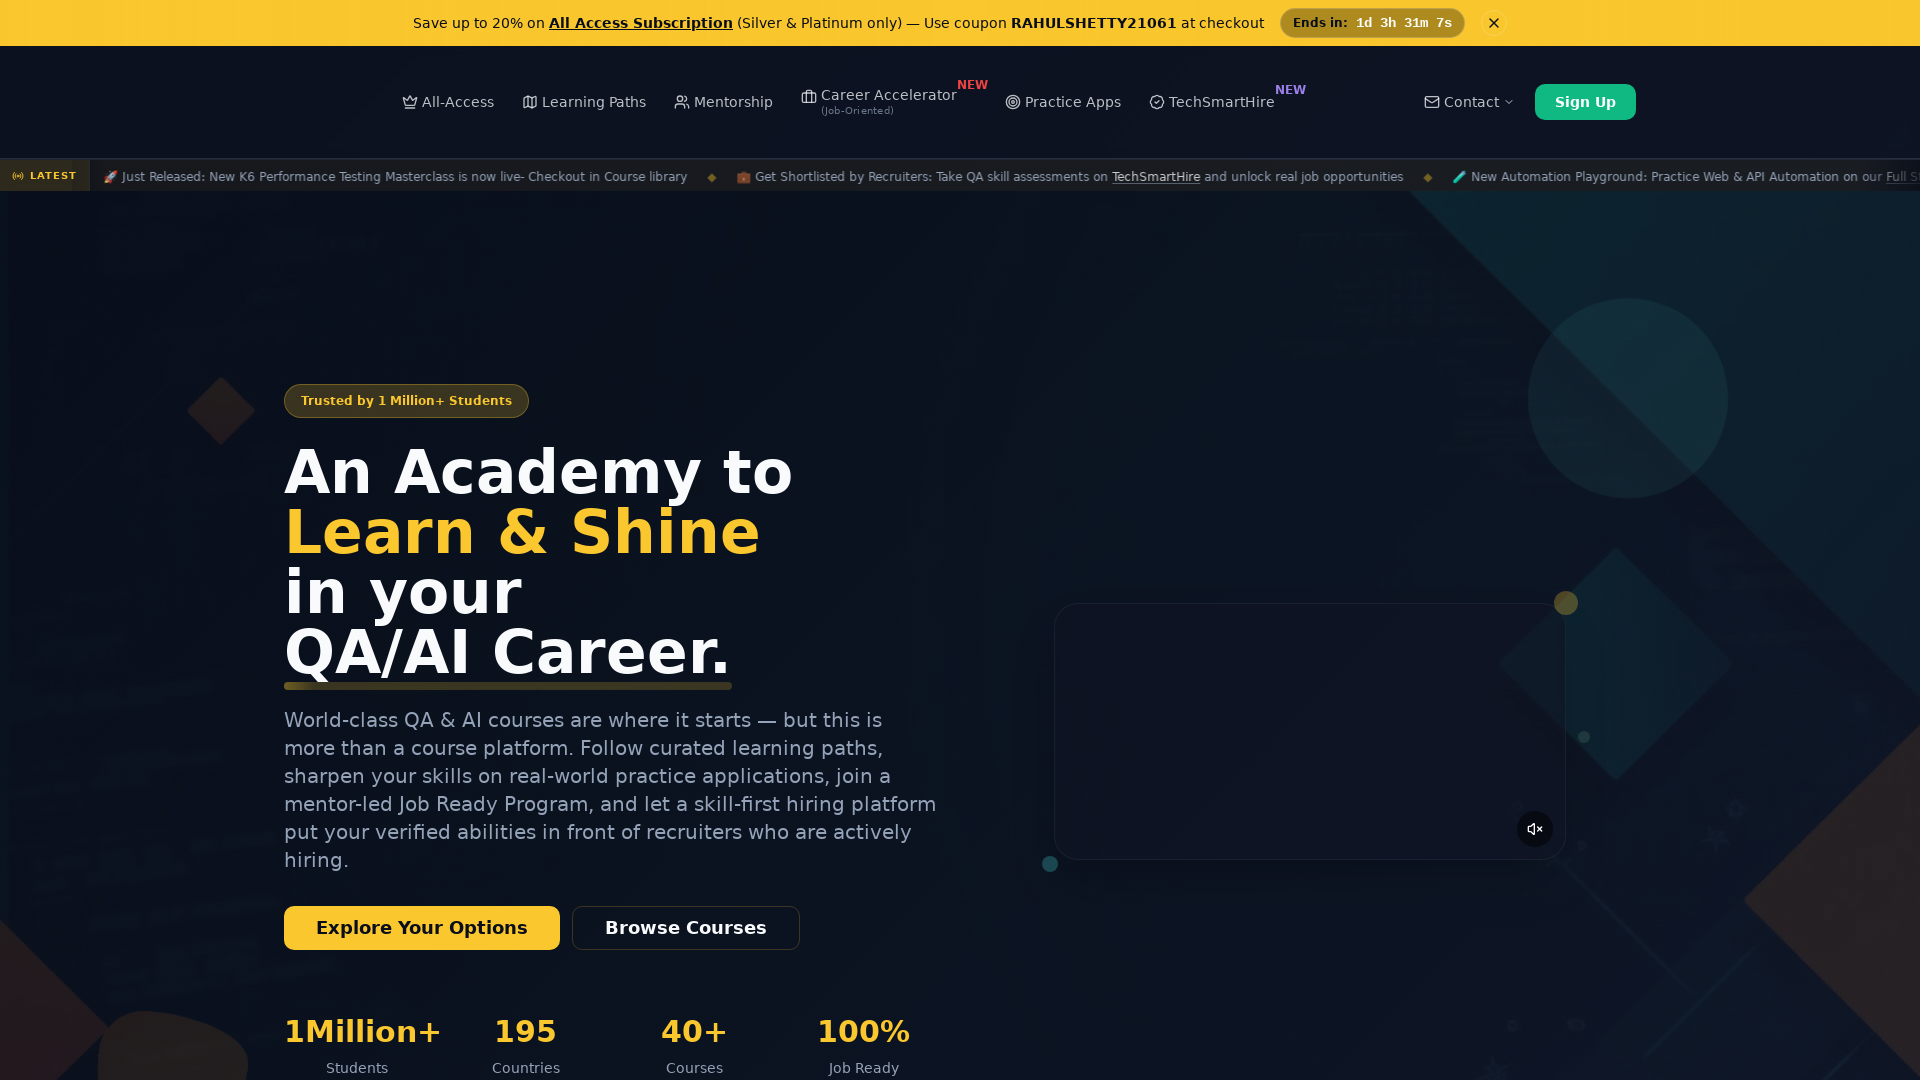

Previous page loaded successfully
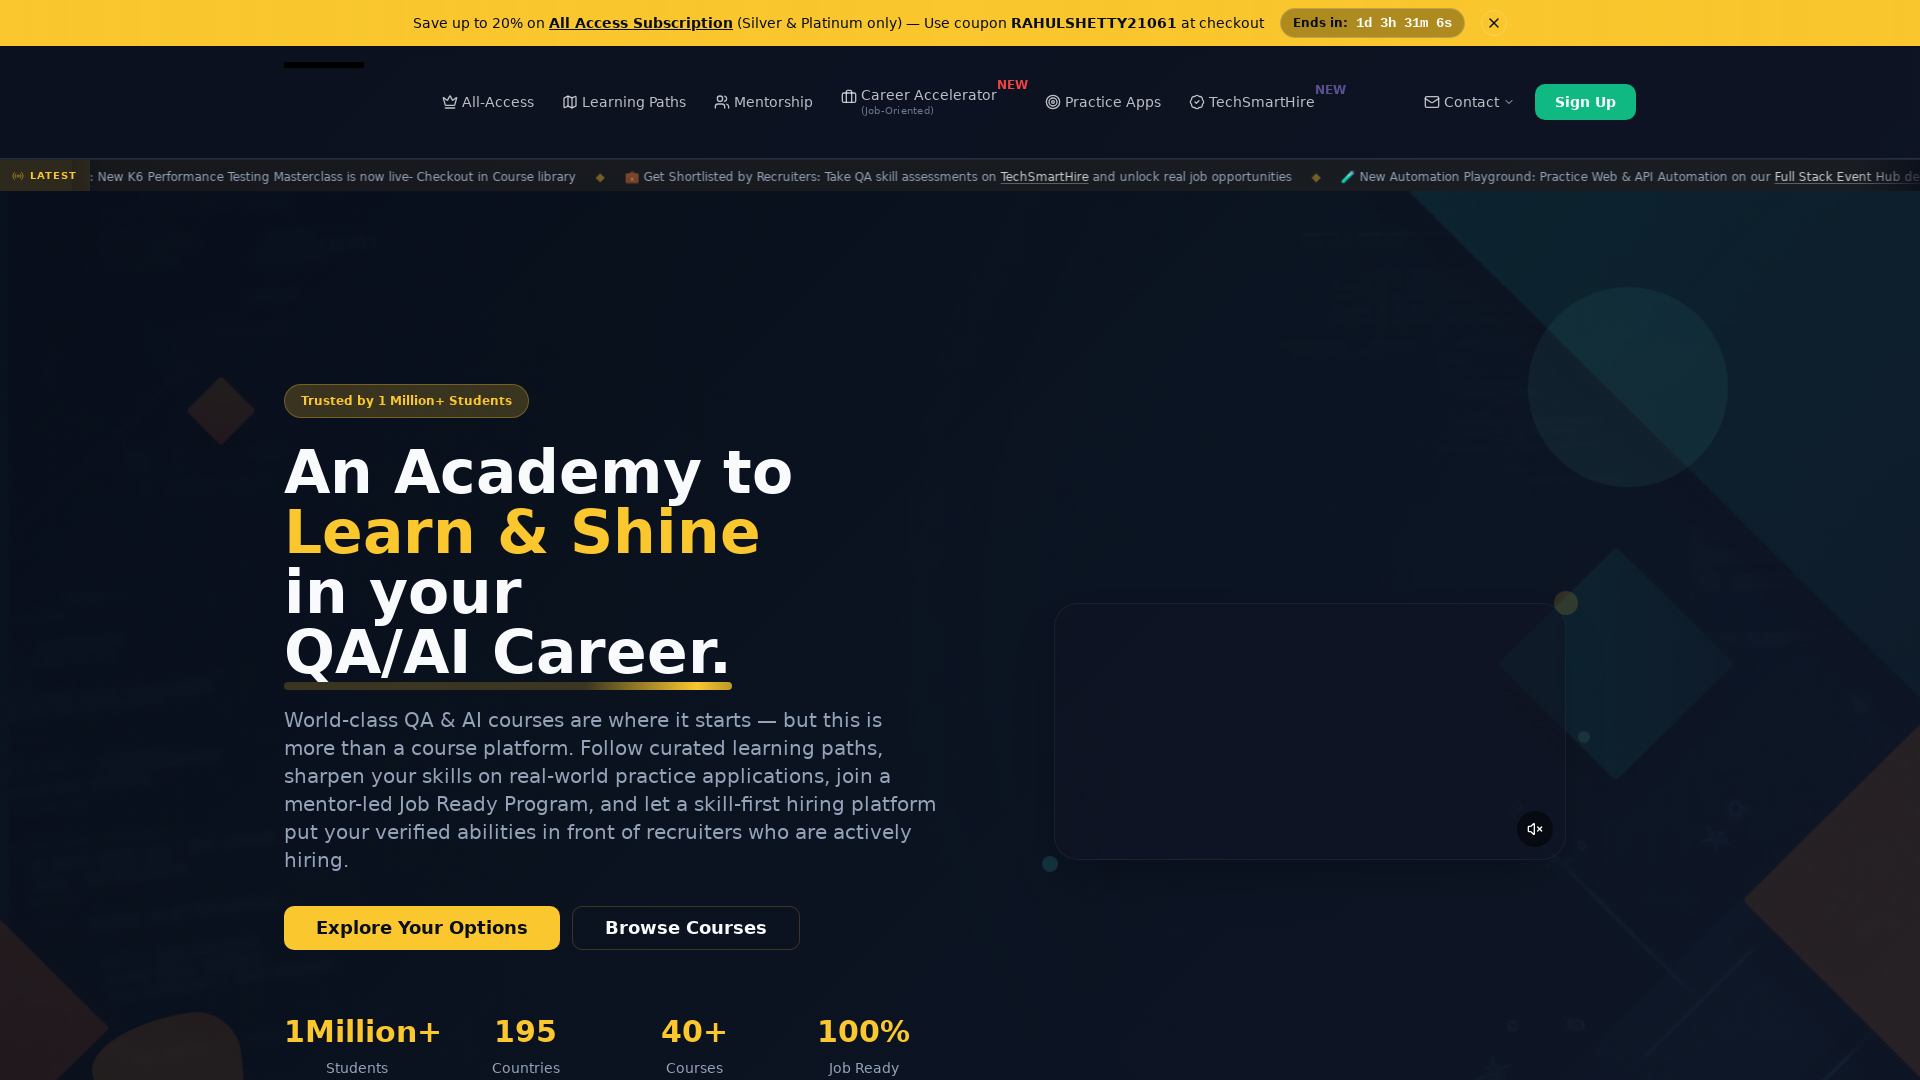

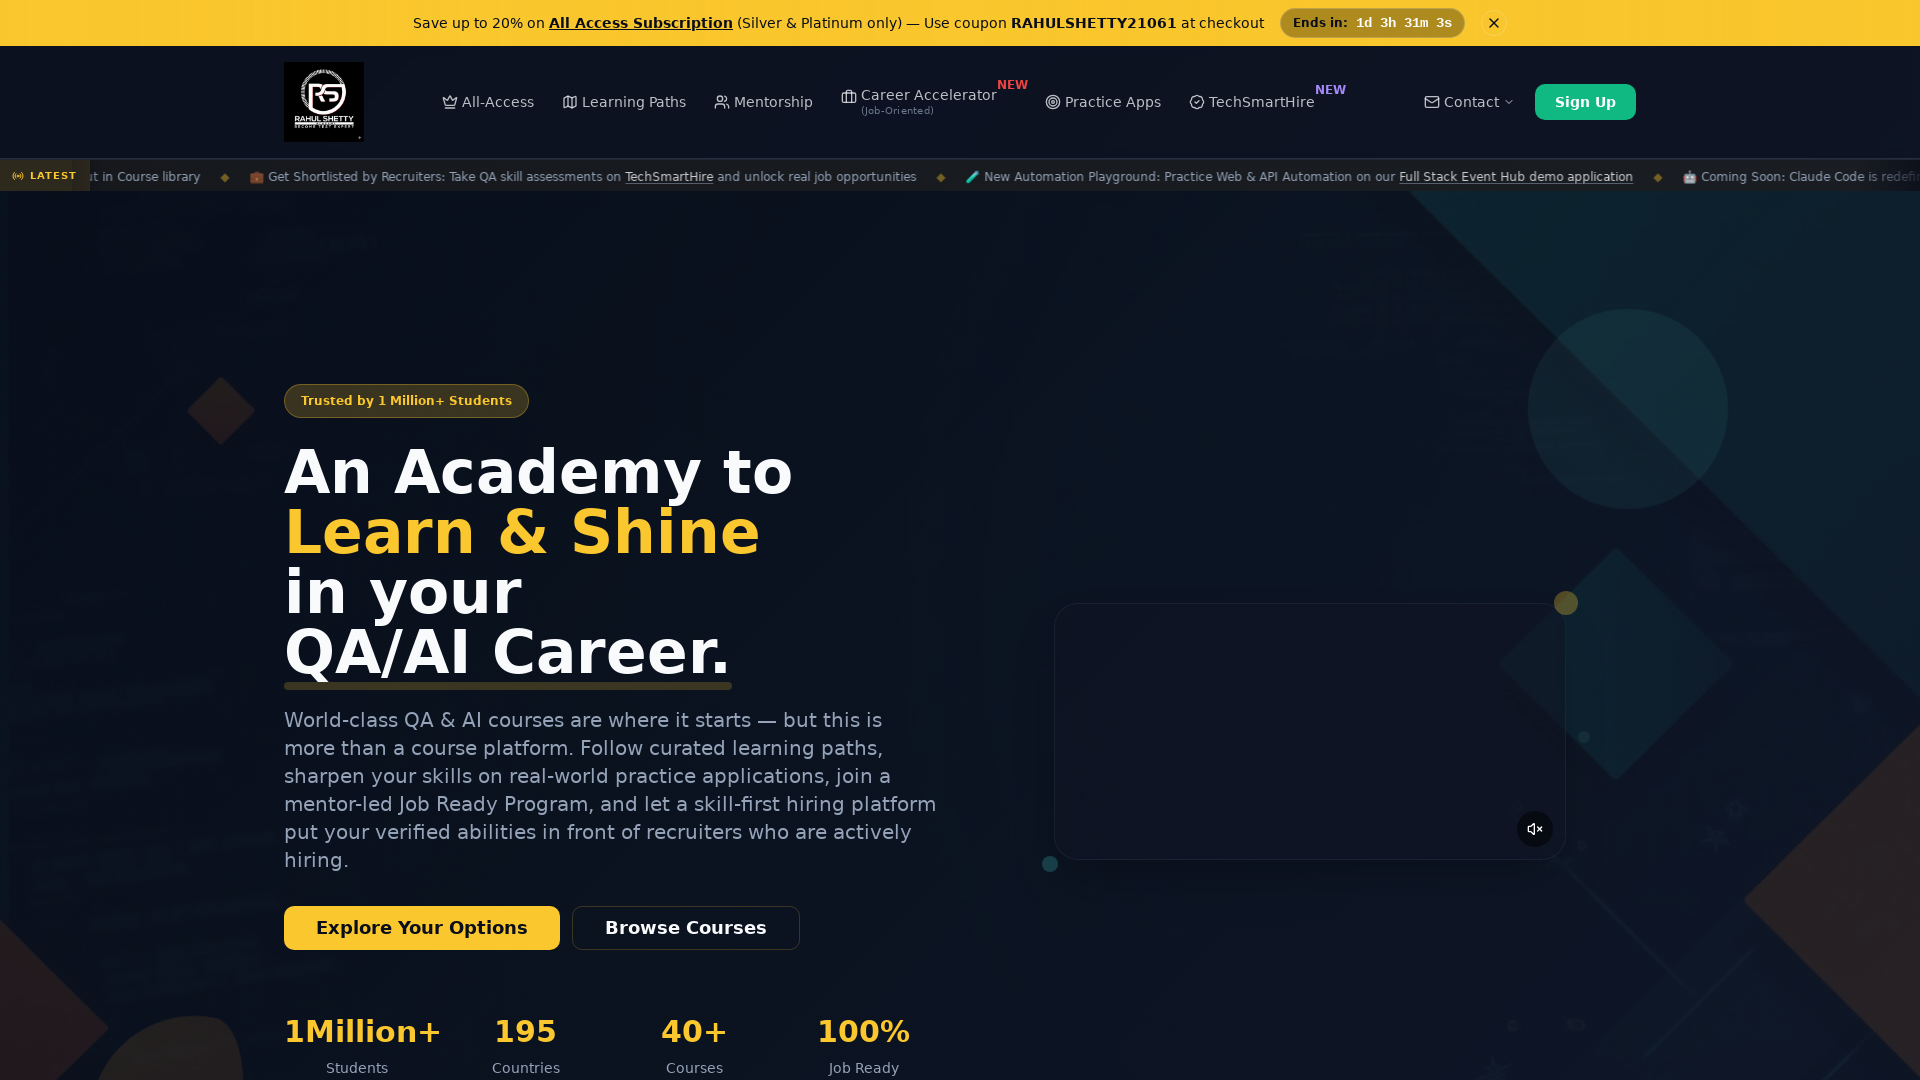